Navigates to the omayo test website and clears the content of a textbox element identified by id "textbox1"

Starting URL: http://omayo.blogspot.com/

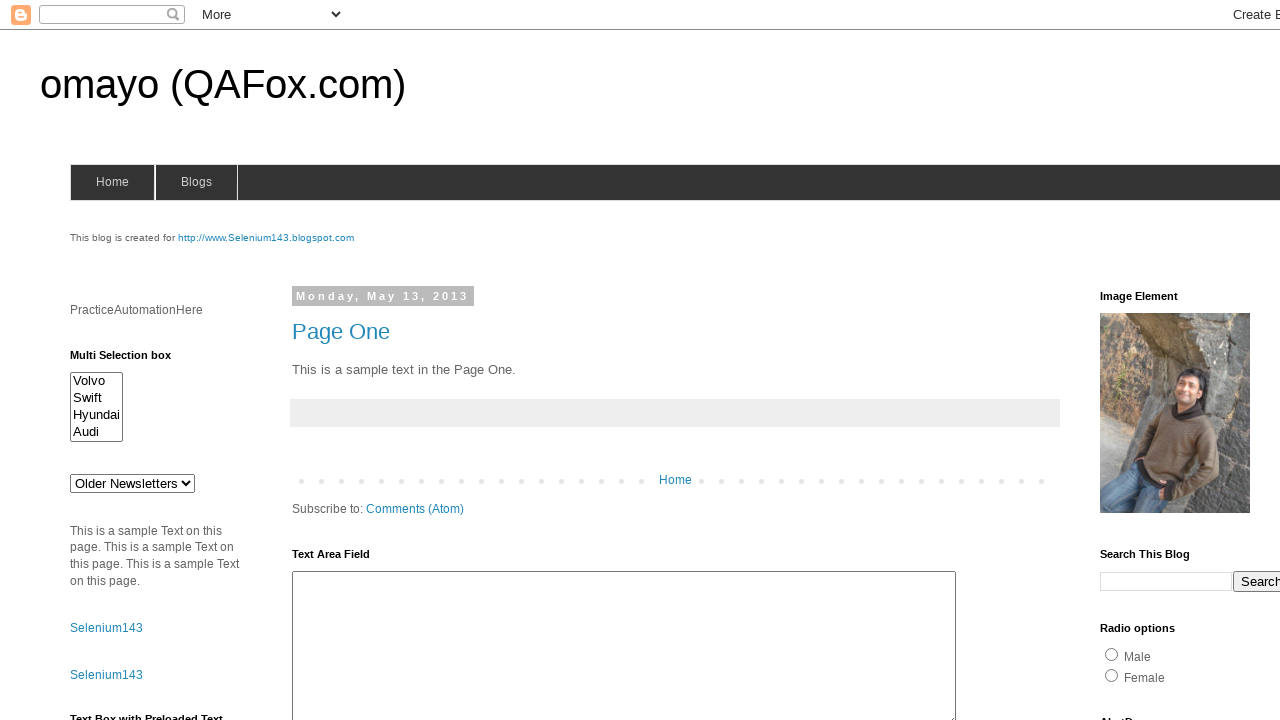

Navigated to omayo test website
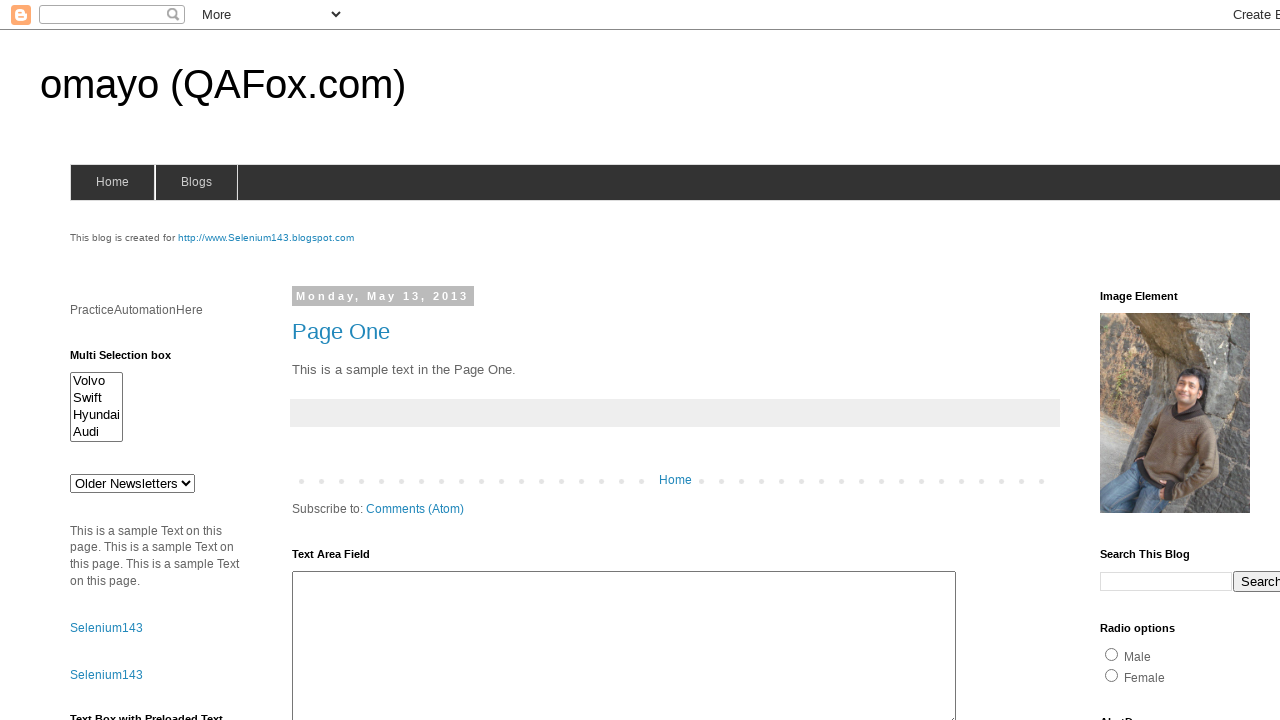

Cleared the content of textbox element with id 'textbox1' on #textbox1
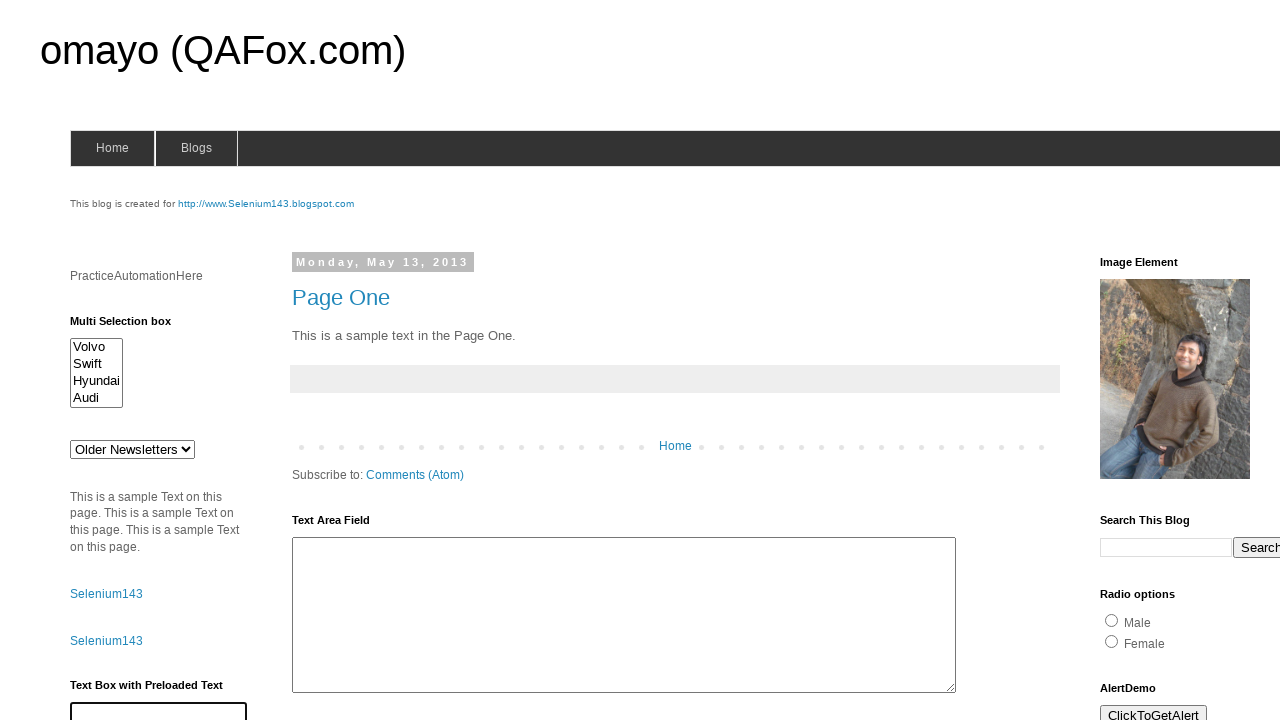

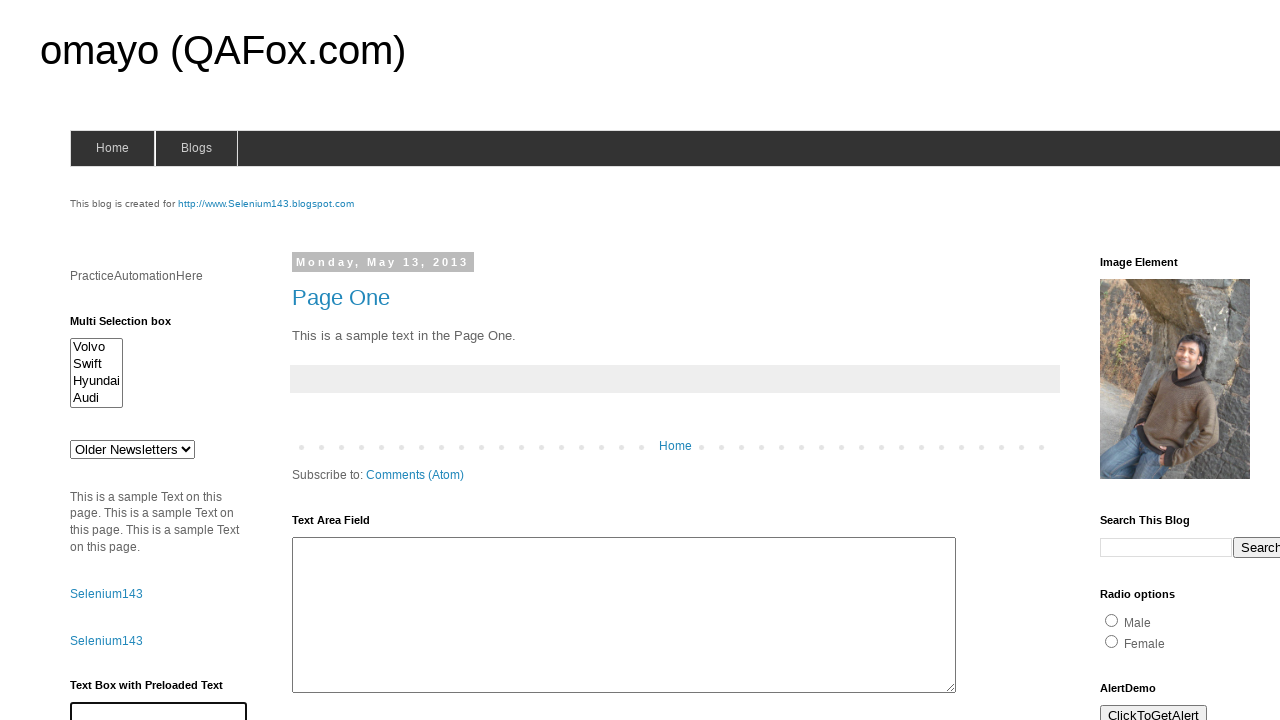